Tests an explicit wait scenario where the script waits for a price to change to $100, then clicks a book button, solves a math captcha based on a displayed value, and submits the answer.

Starting URL: http://suninjuly.github.io/explicit_wait2.html

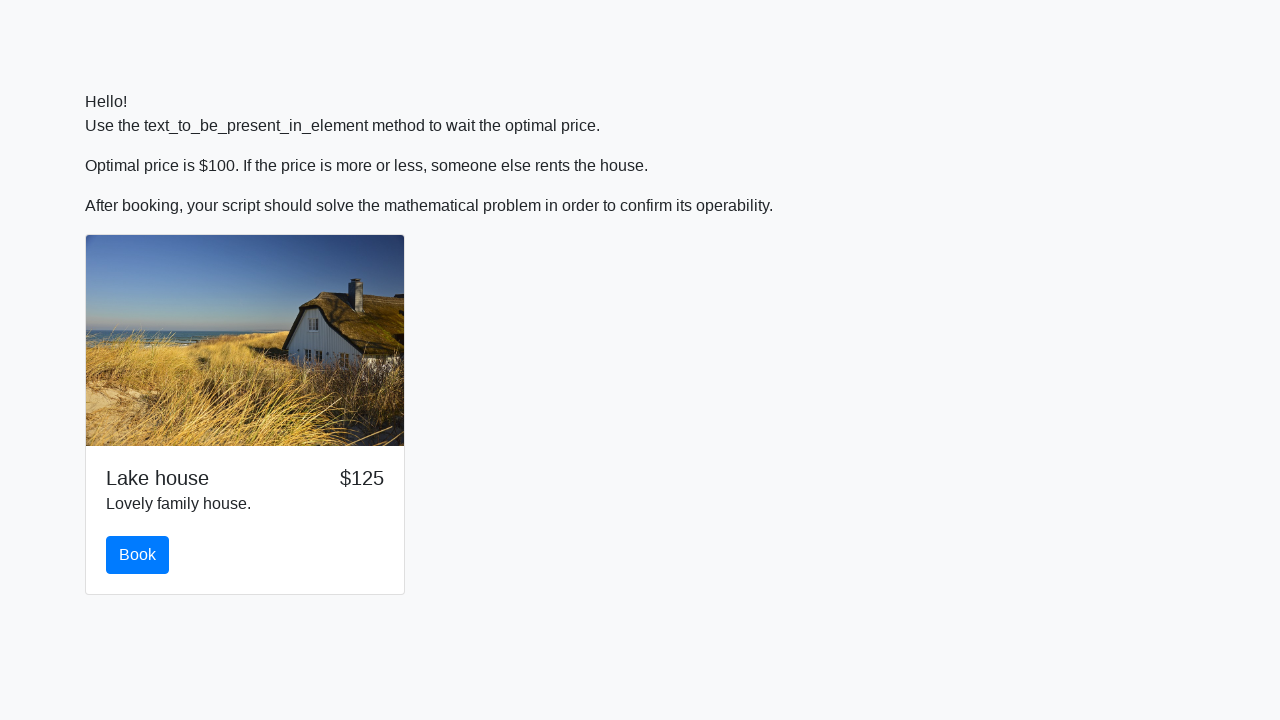

Waited for price element to display $100
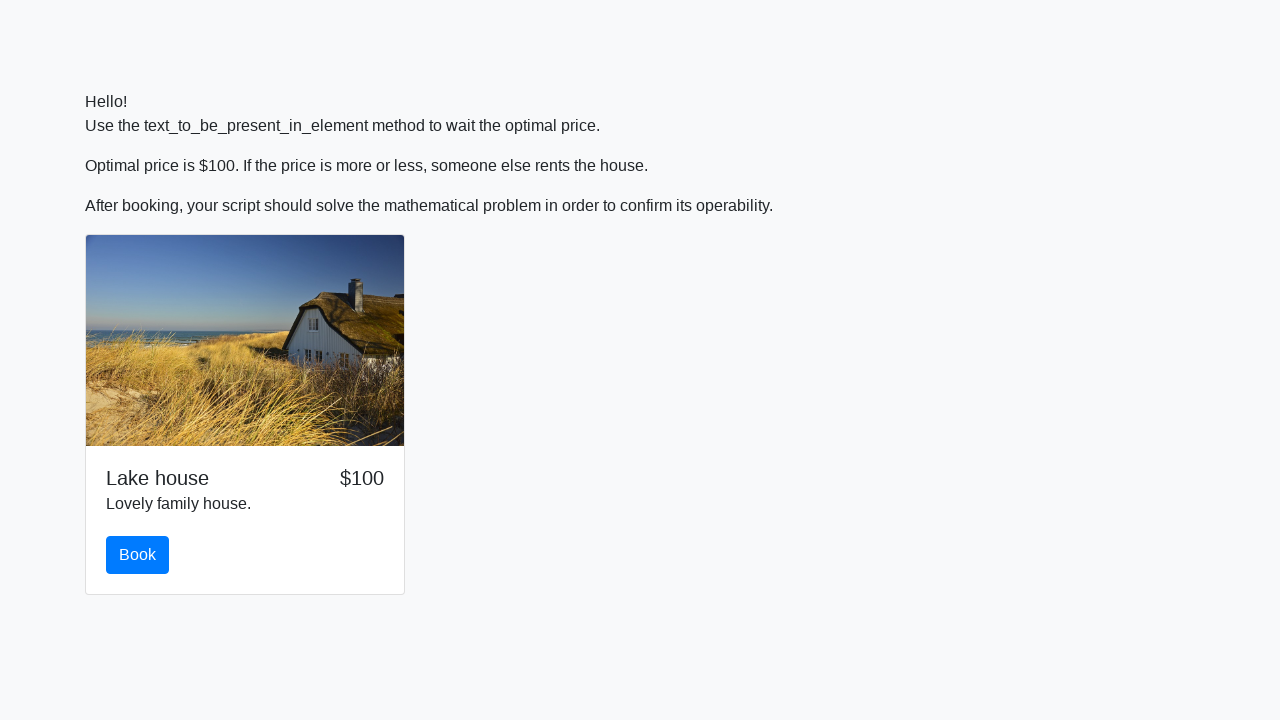

Clicked the book button at (138, 555) on #book
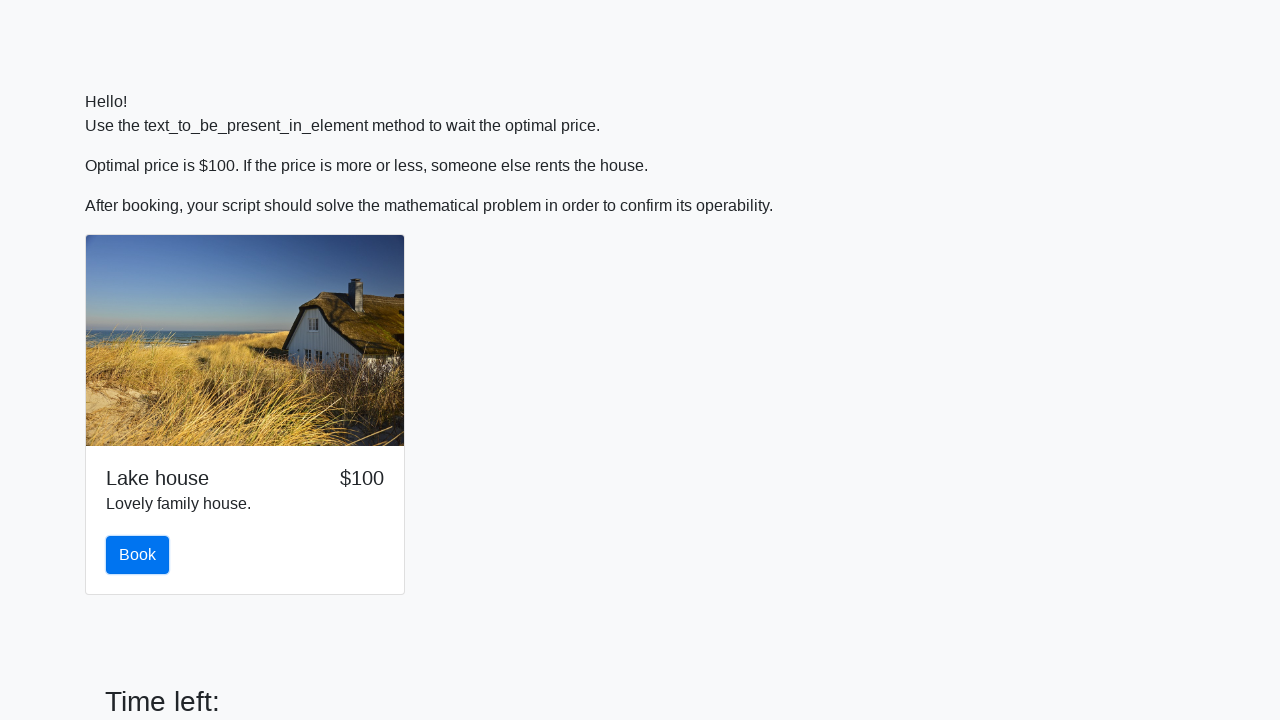

Retrieved input value for math captcha
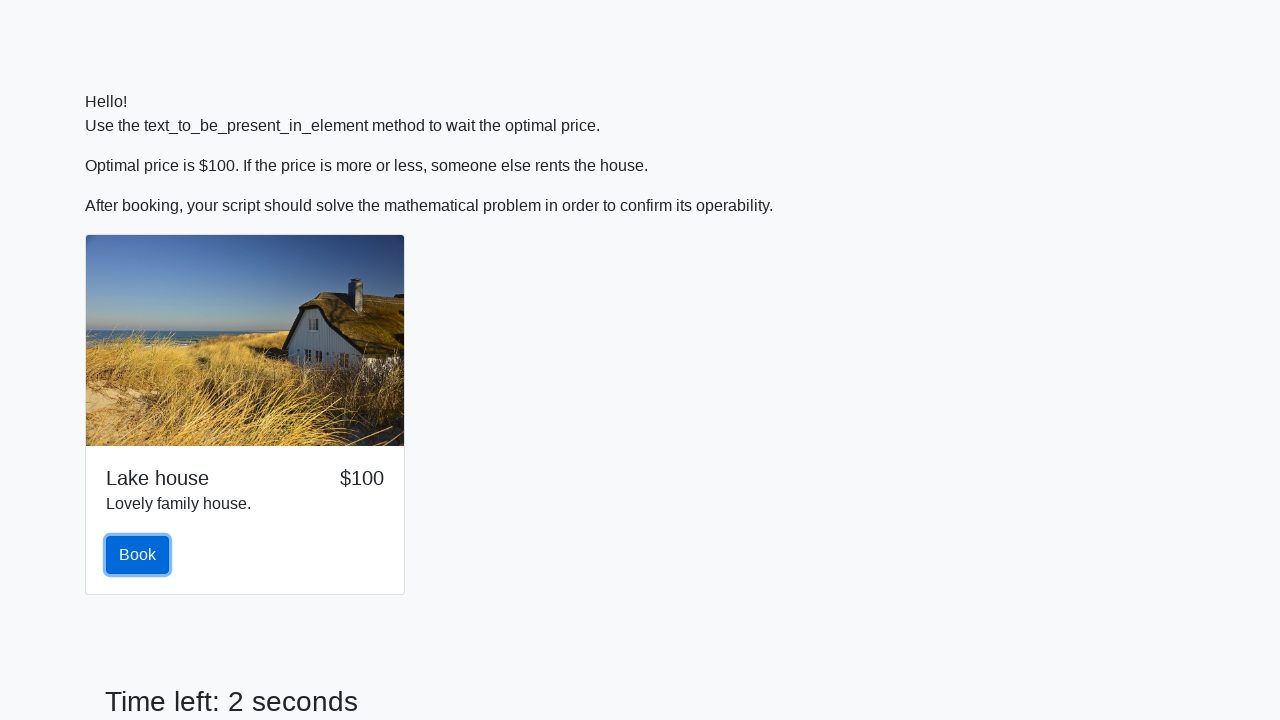

Calculated captcha answer using log(abs(12 * sin(x)))
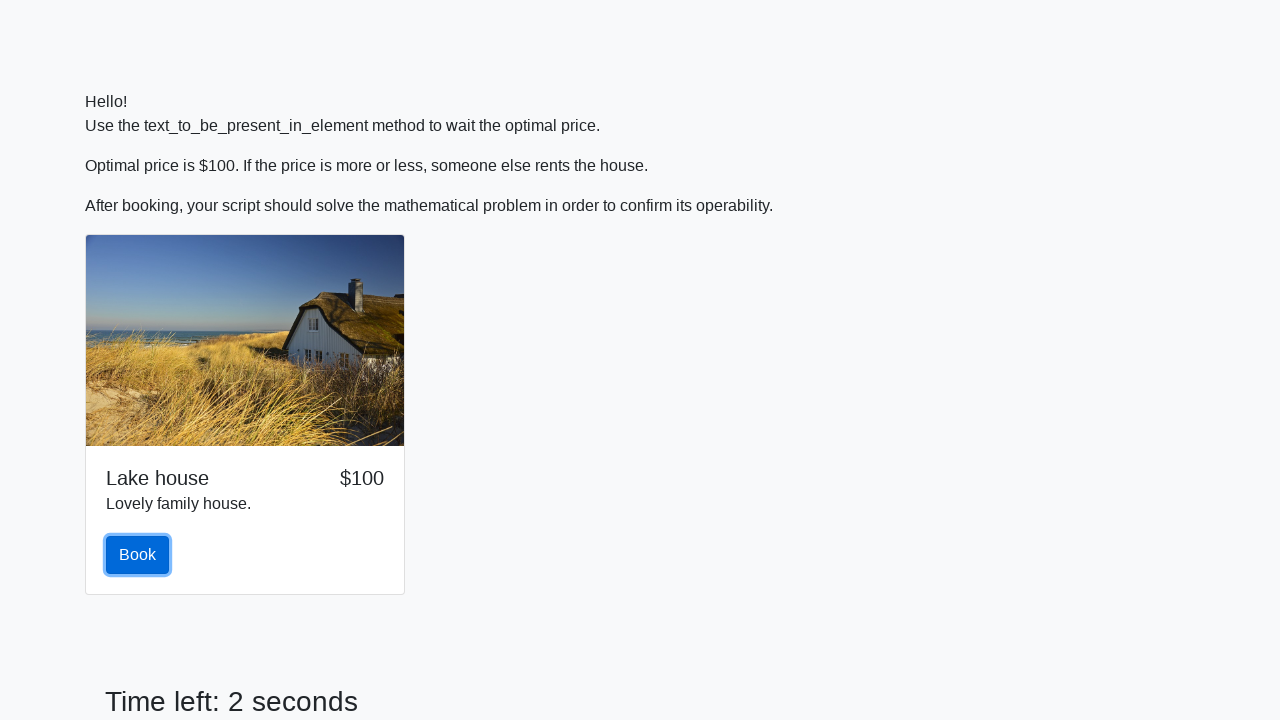

Filled in the captcha answer field on #answer
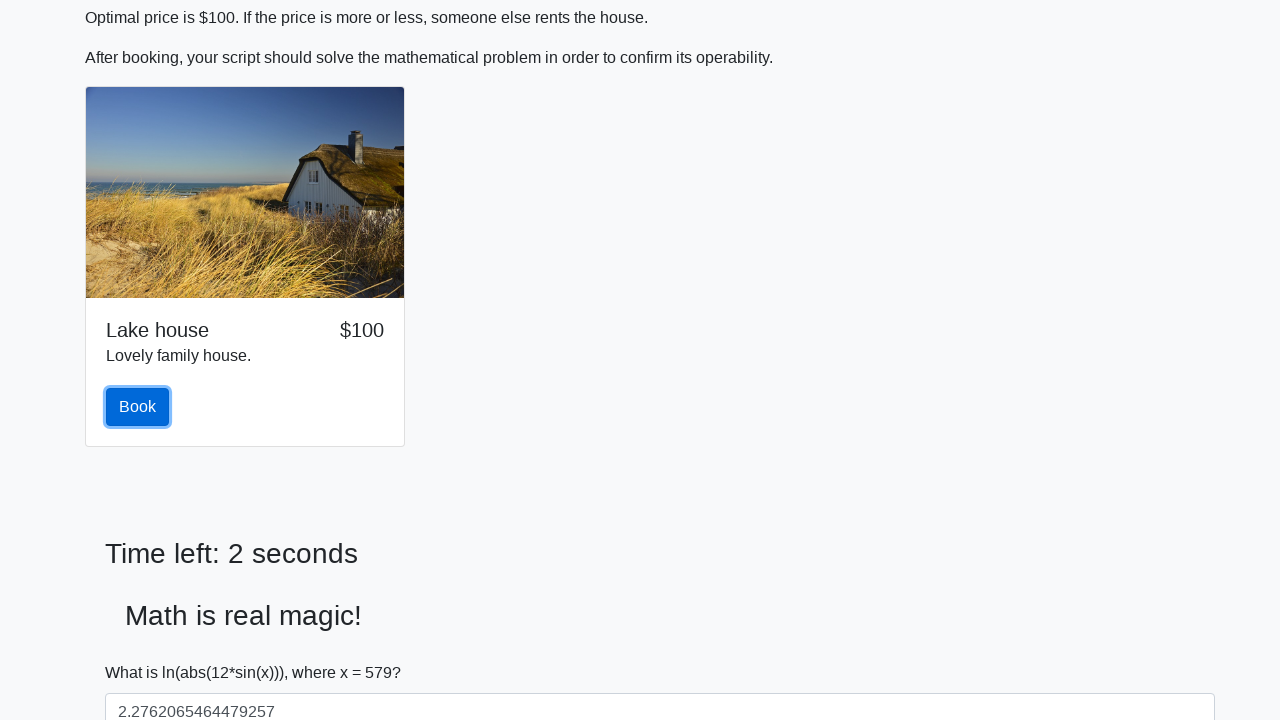

Clicked the solve button to submit captcha answer at (143, 651) on #solve
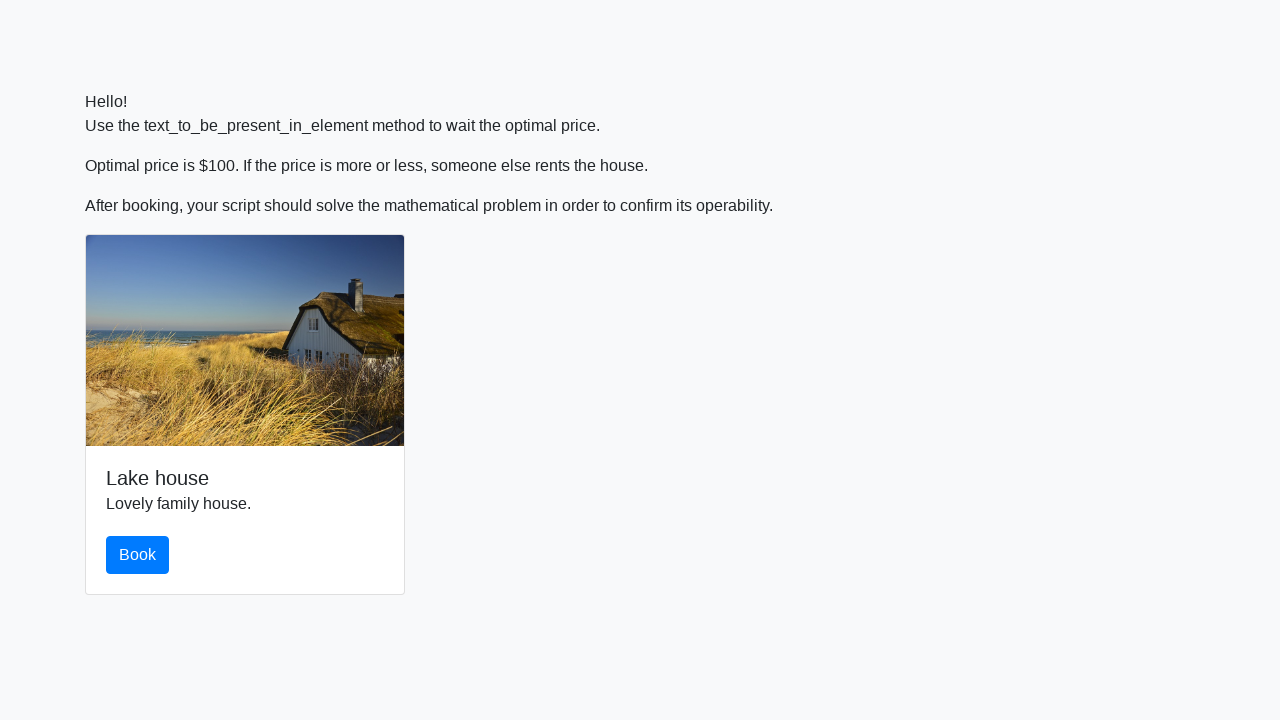

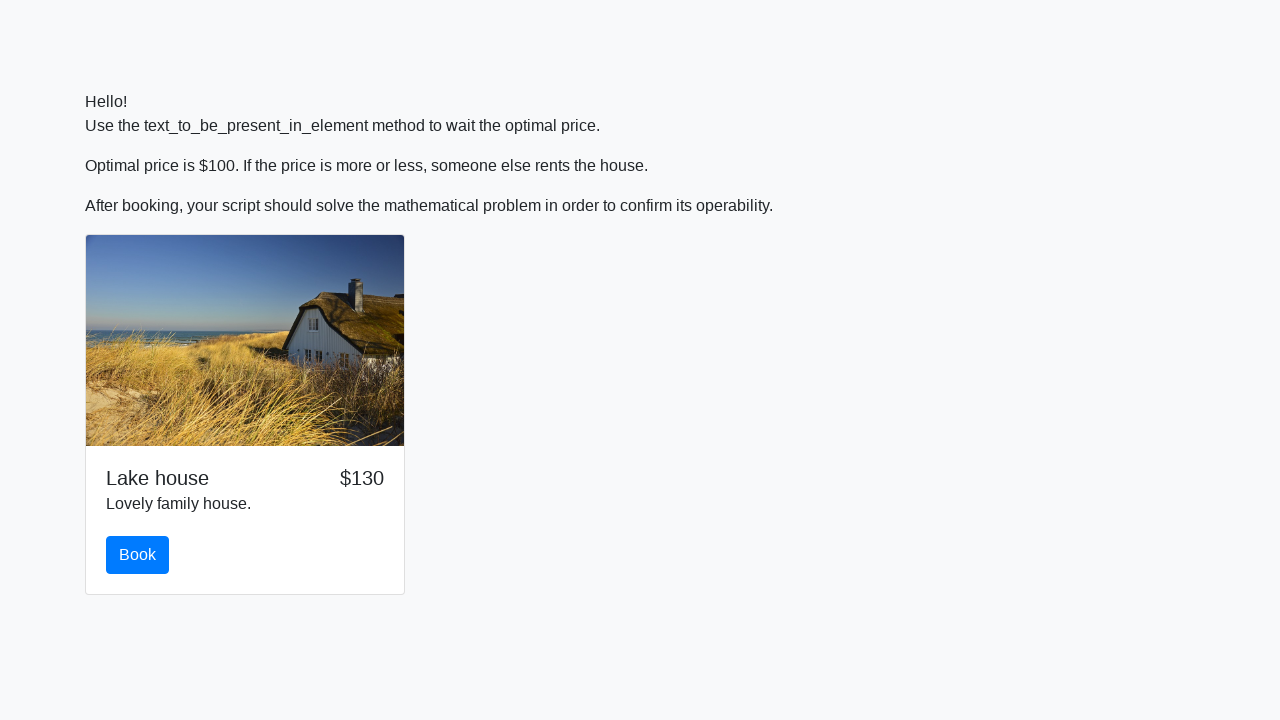